Tests the search functionality by performing a search with a space character and verifying the URL updates correctly with the search term

Starting URL: http://zero.webappsecurity.com

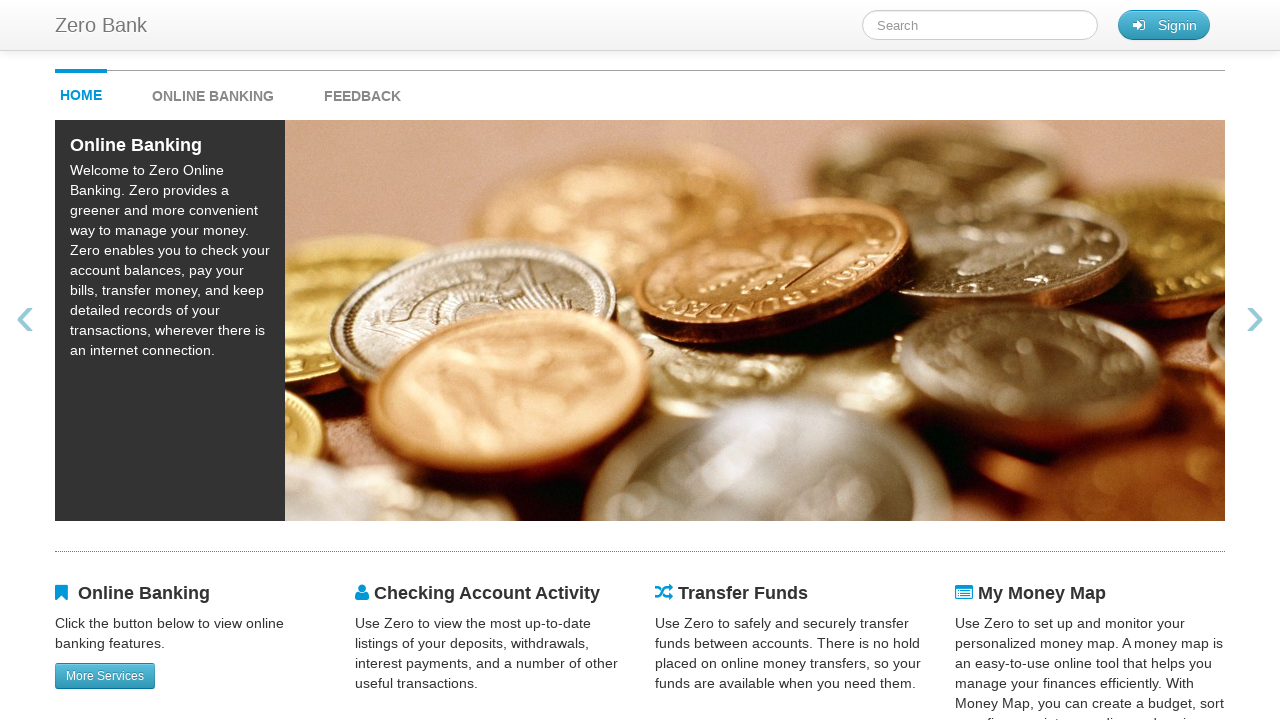

Filled search field with a space character on #searchTerm
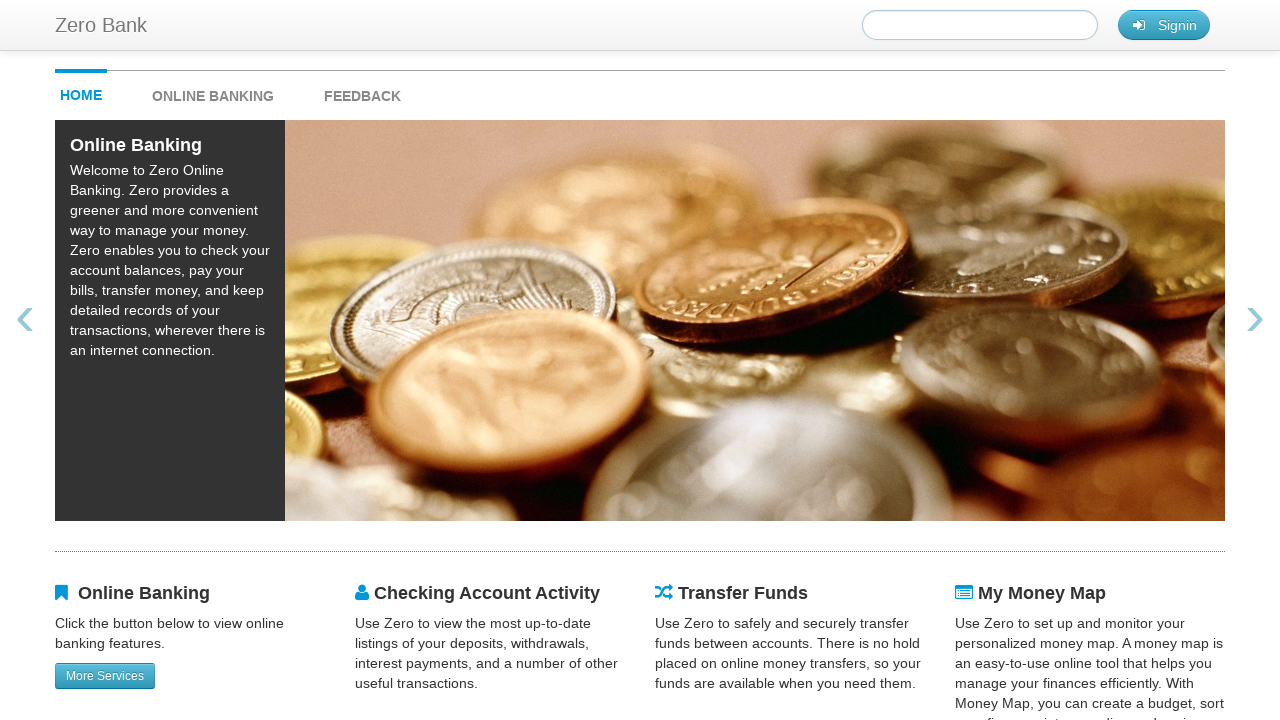

Pressed Enter to submit the search
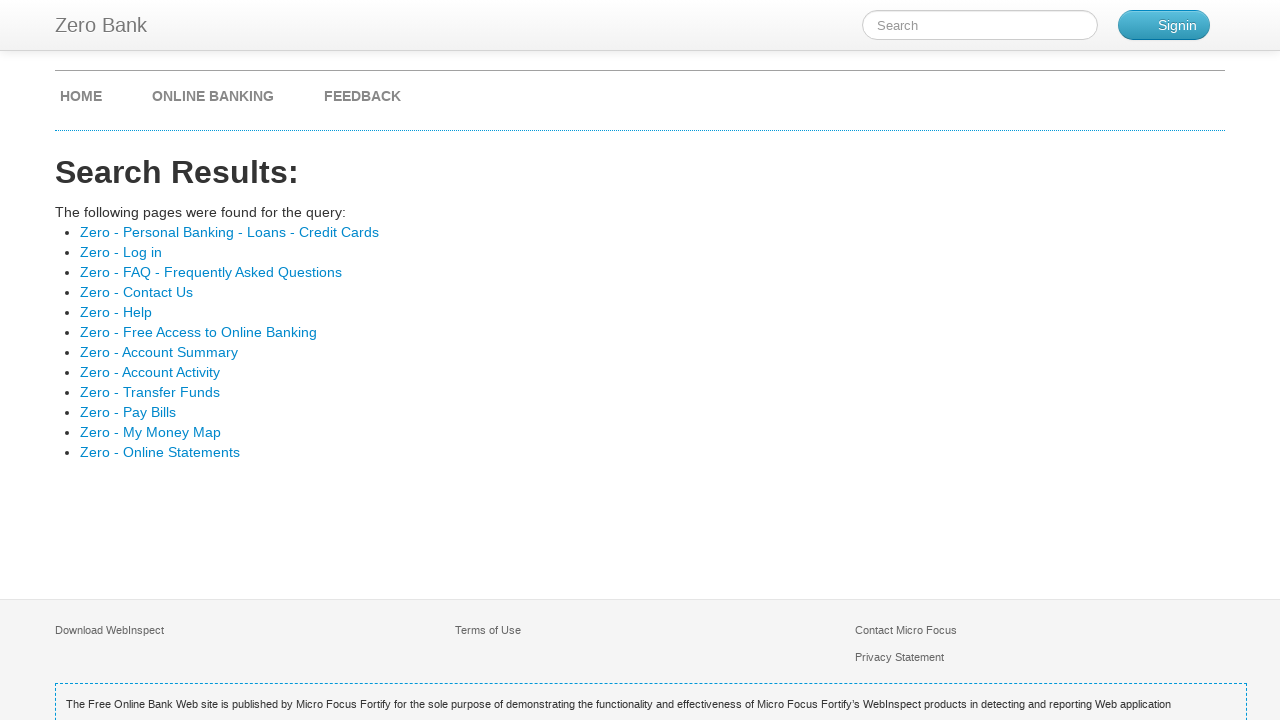

URL updated to search.html with space character encoded as '+' in query parameter
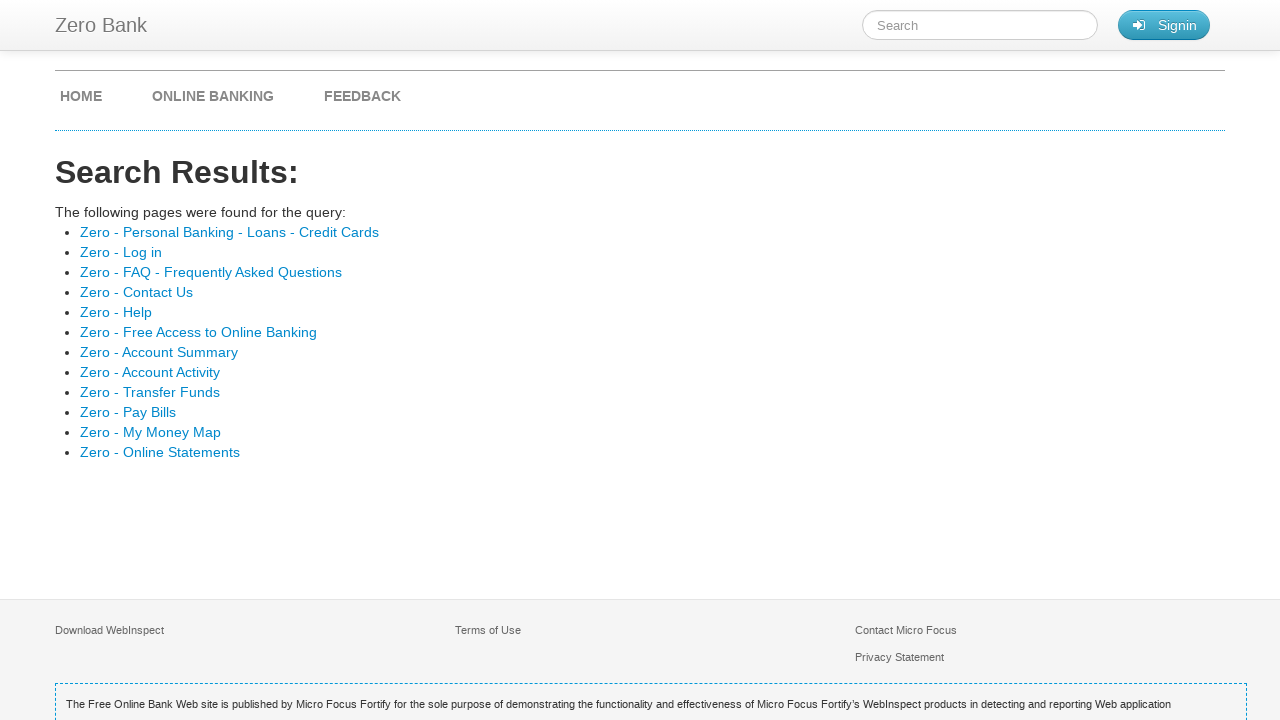

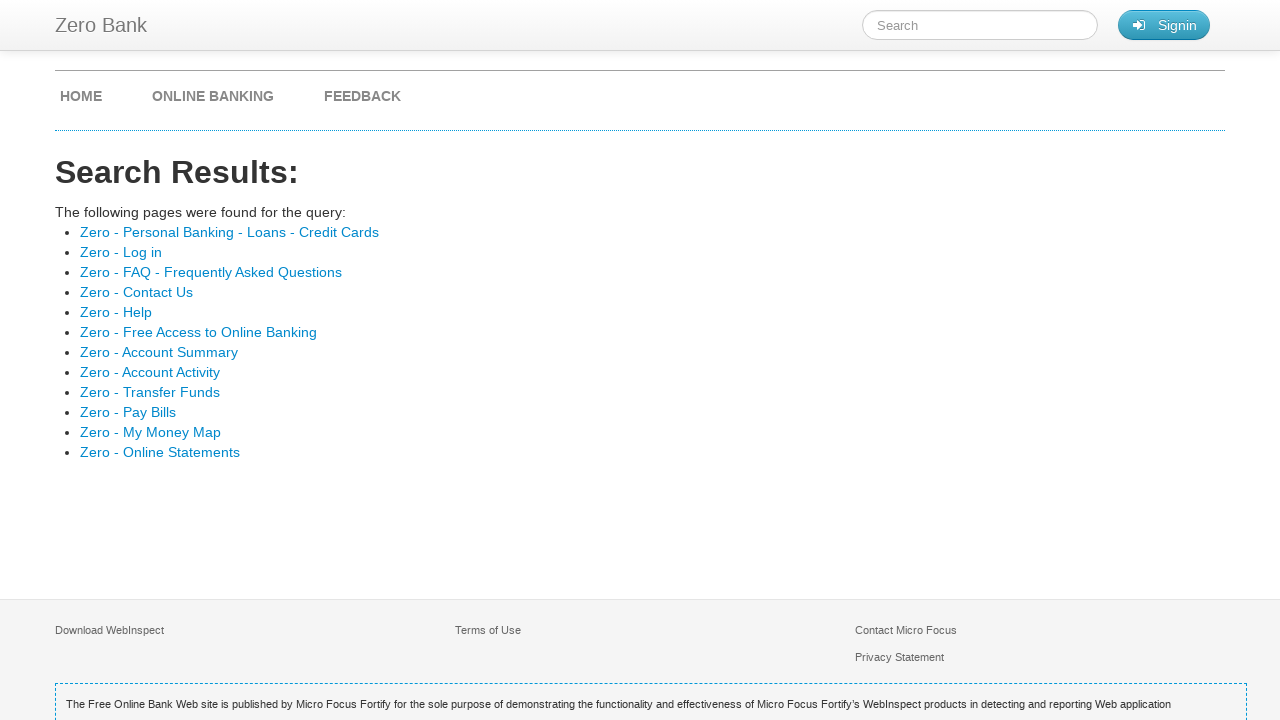